Tests various button interactions including click, double-click, hover, focus, right-click, and scroll into view

Starting URL: https://artoftesting.com/samplesiteforselenium

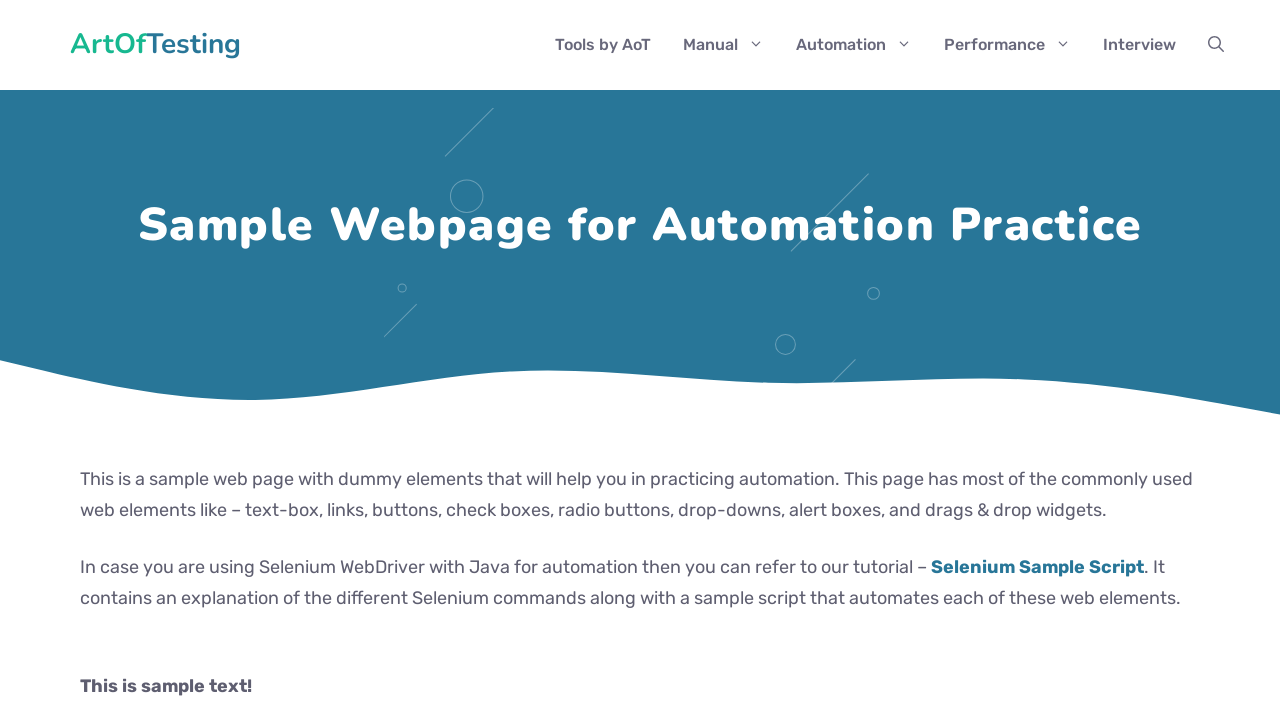

Located button element with id 'idOfButton'
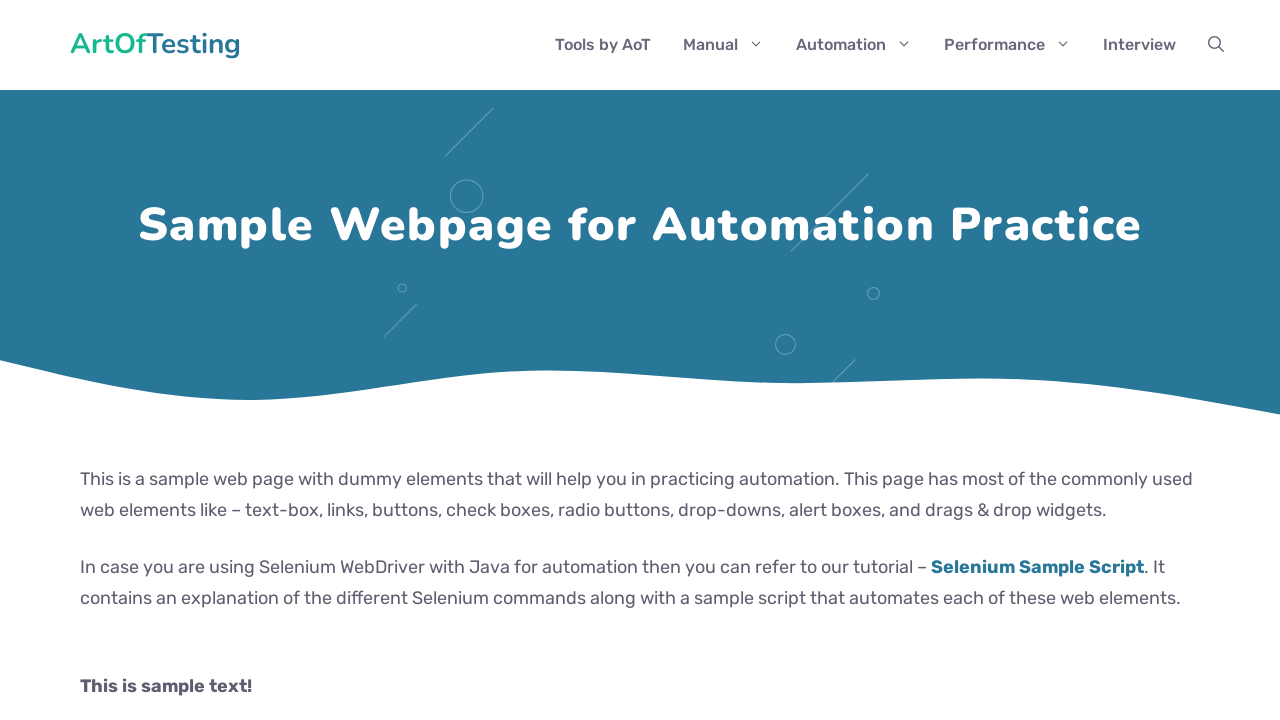

Clicked button at (202, 360) on #idOfButton
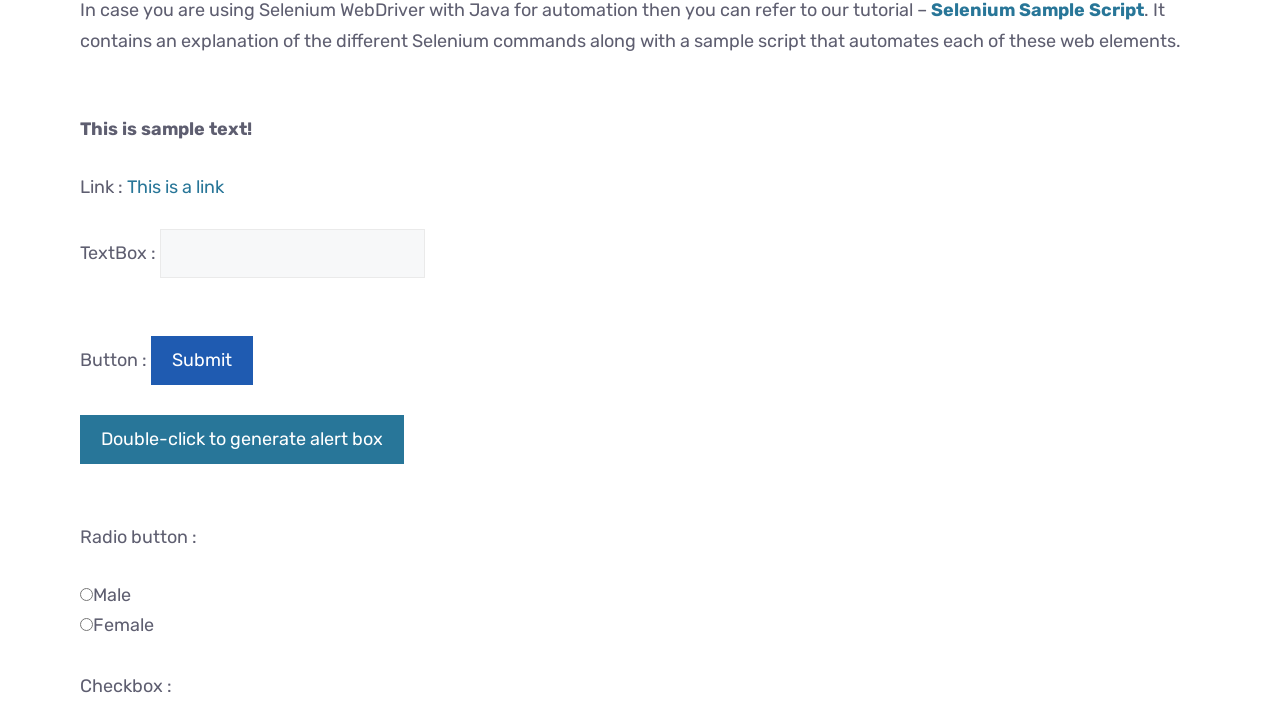

Double-clicked button at (202, 360) on #idOfButton
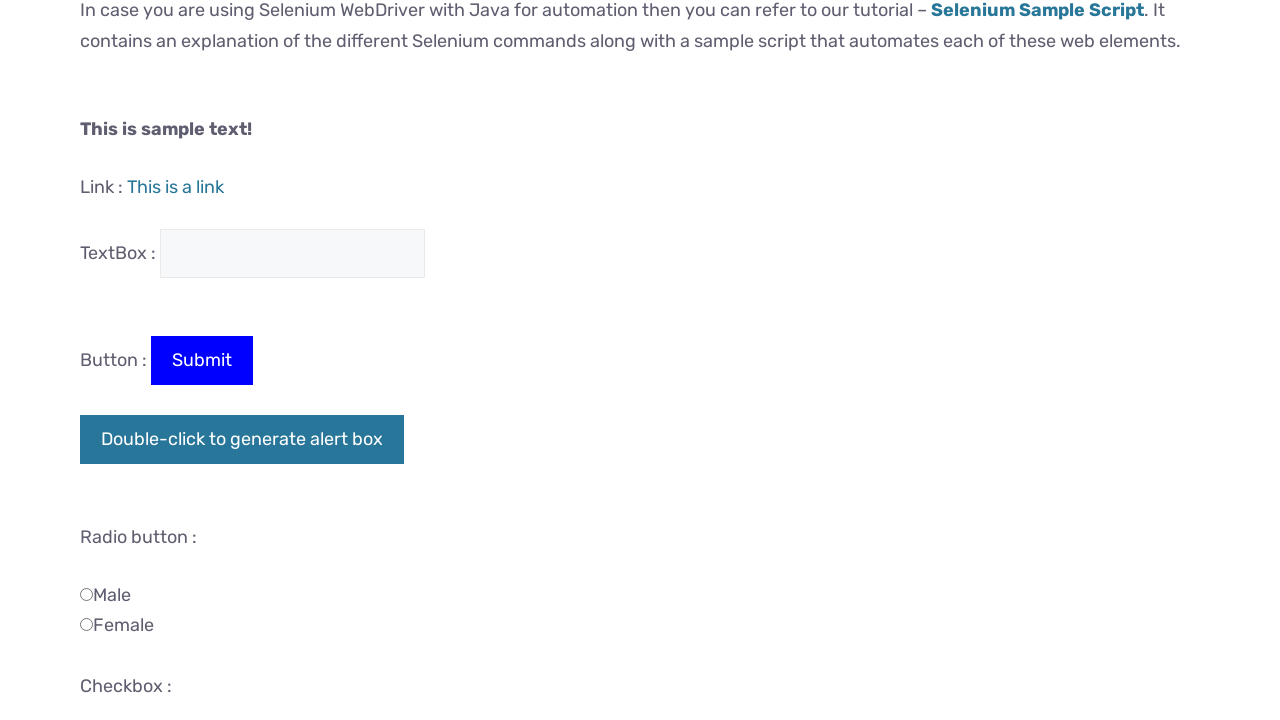

Hovered over button at (202, 360) on #idOfButton
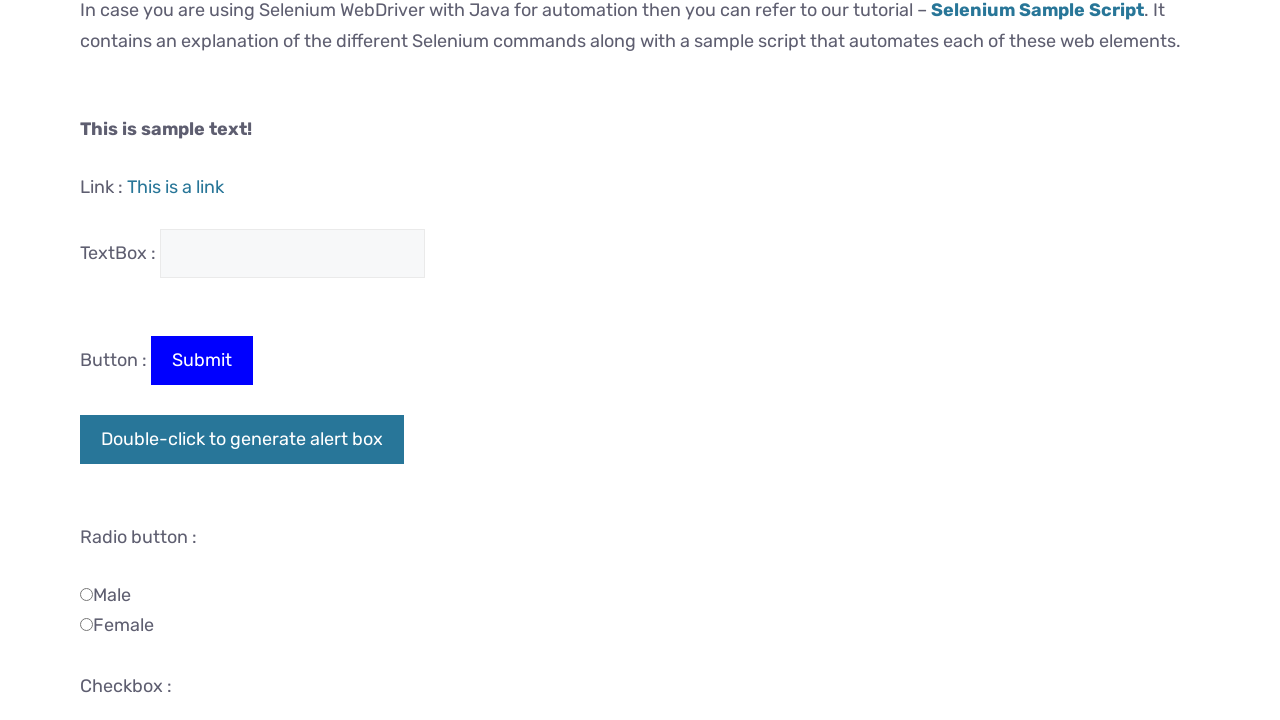

Focused on button on #idOfButton
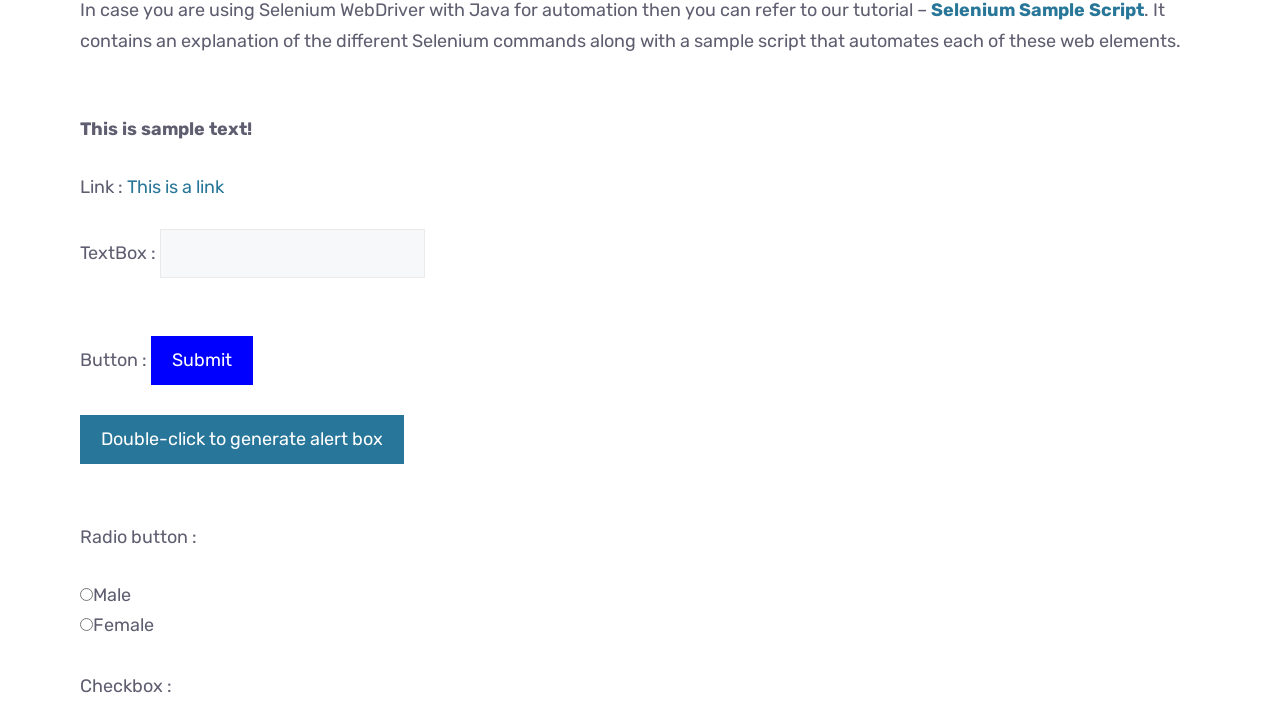

Right-clicked button at (202, 360) on #idOfButton
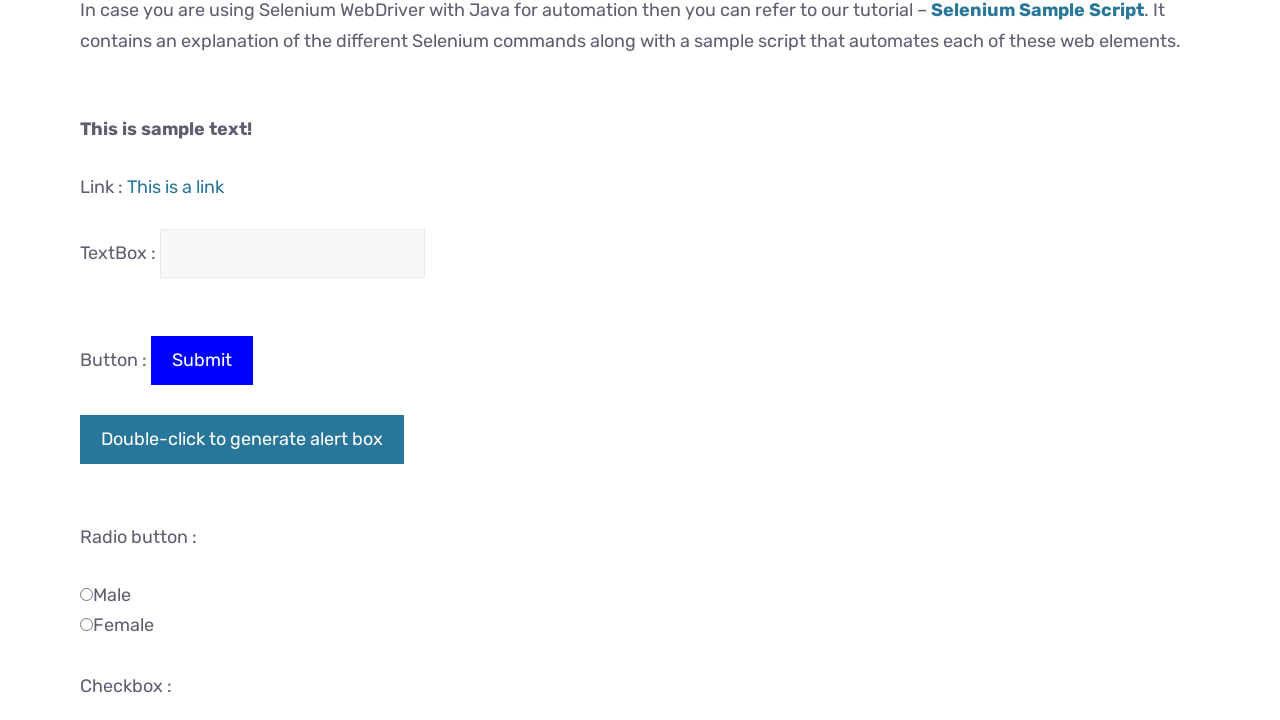

Scrolled button into view
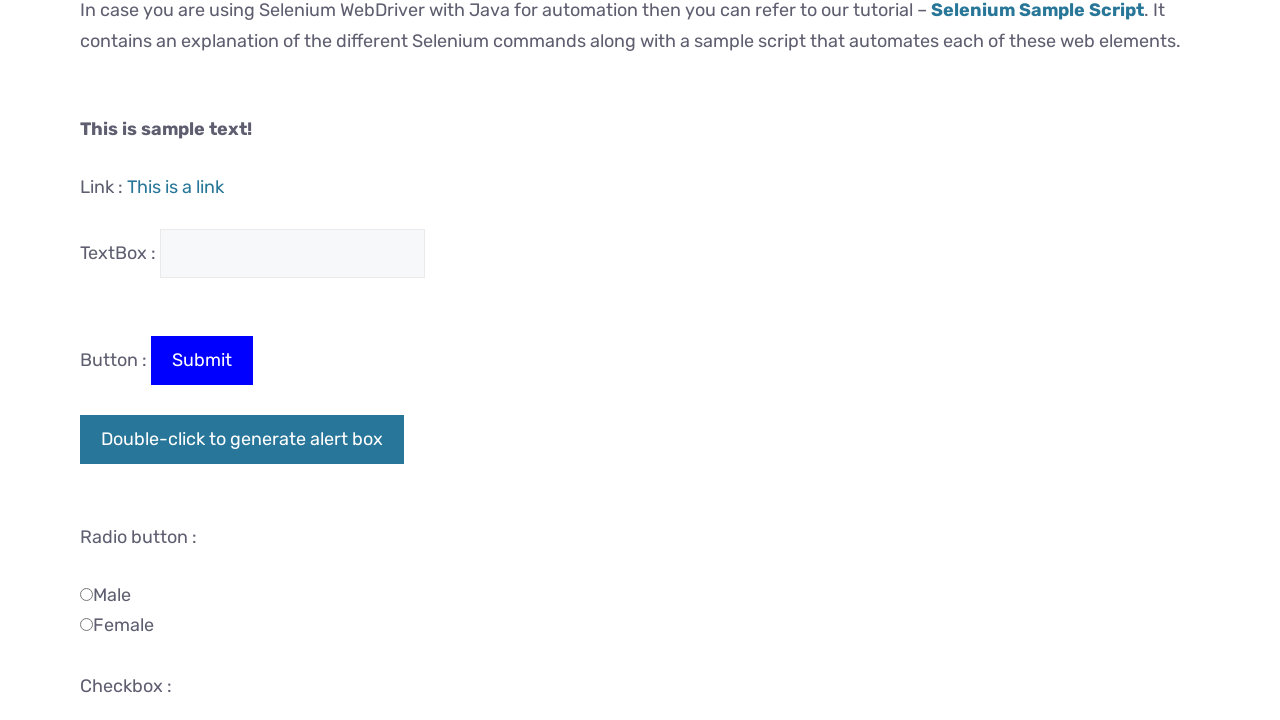

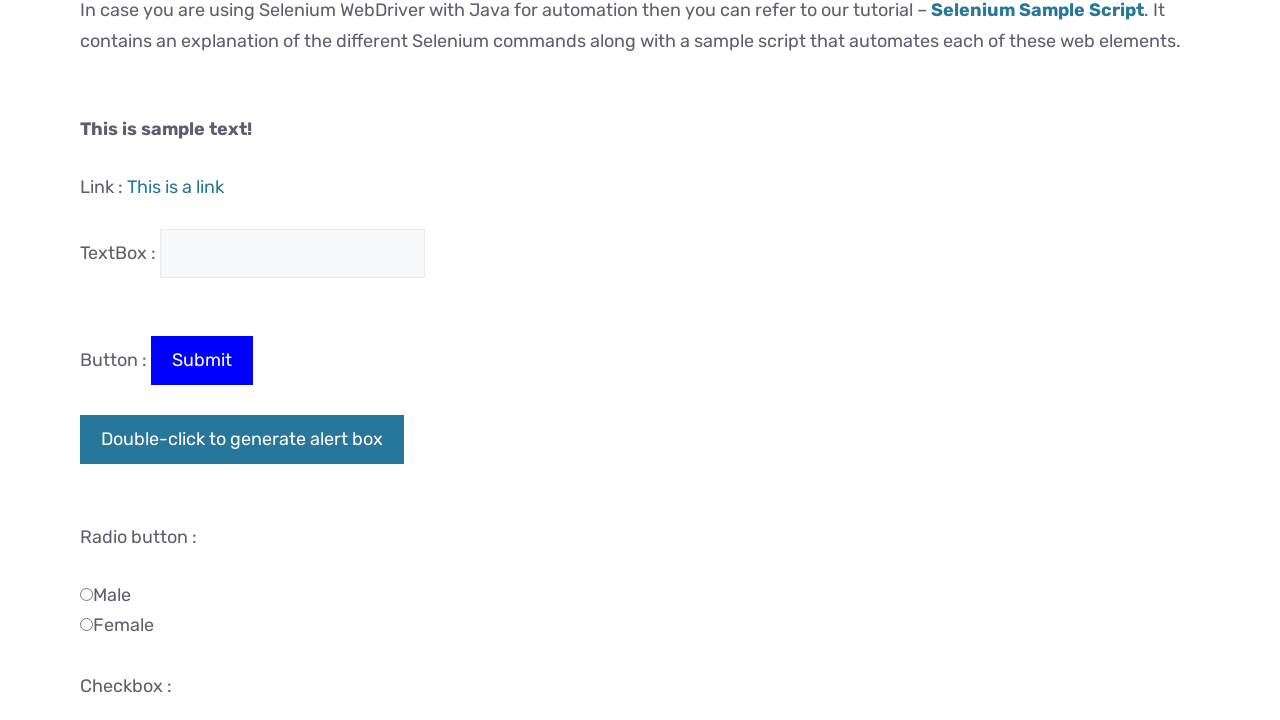